Tests JavaScript prompt alert handling by navigating to a W3Schools demo page, switching to an iframe, clicking a button to trigger a prompt alert, entering text into the prompt, and accepting the alerts.

Starting URL: https://www.w3schools.com/js/tryit.asp?filename=tryjs_prompt

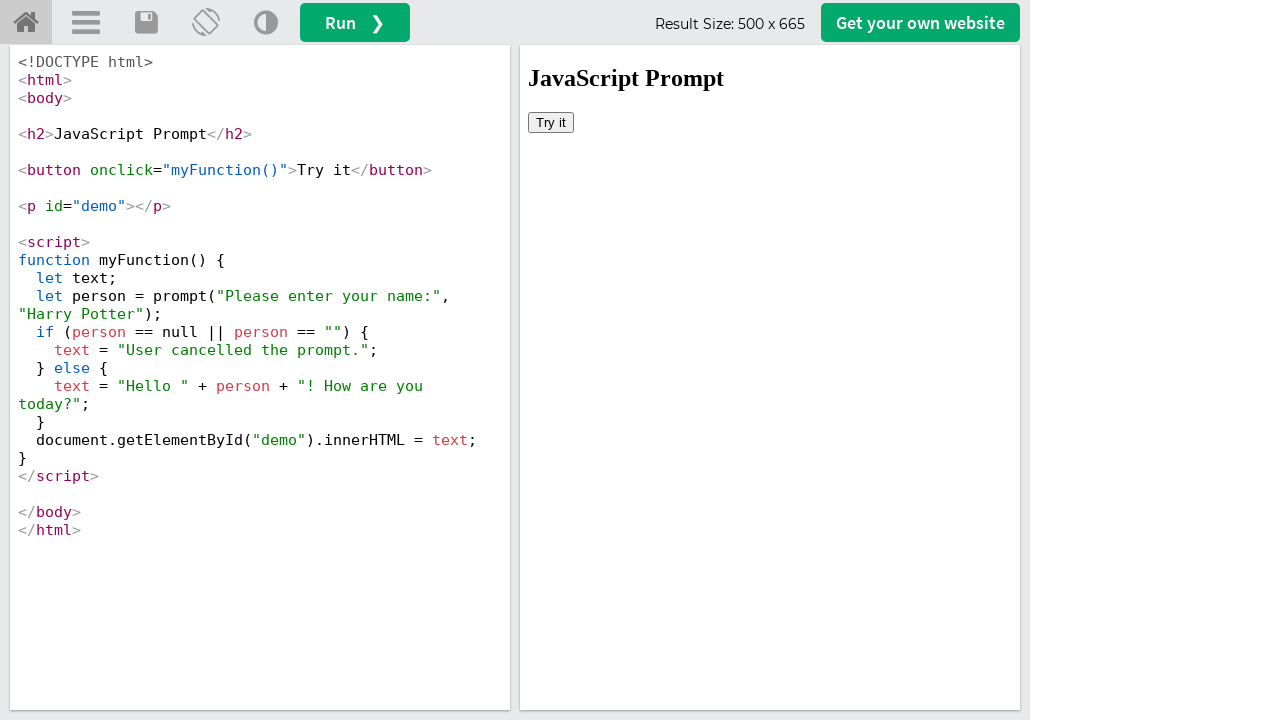

Clicked button in iframe to trigger prompt at (551, 122) on #iframeResult >> internal:control=enter-frame >> body button
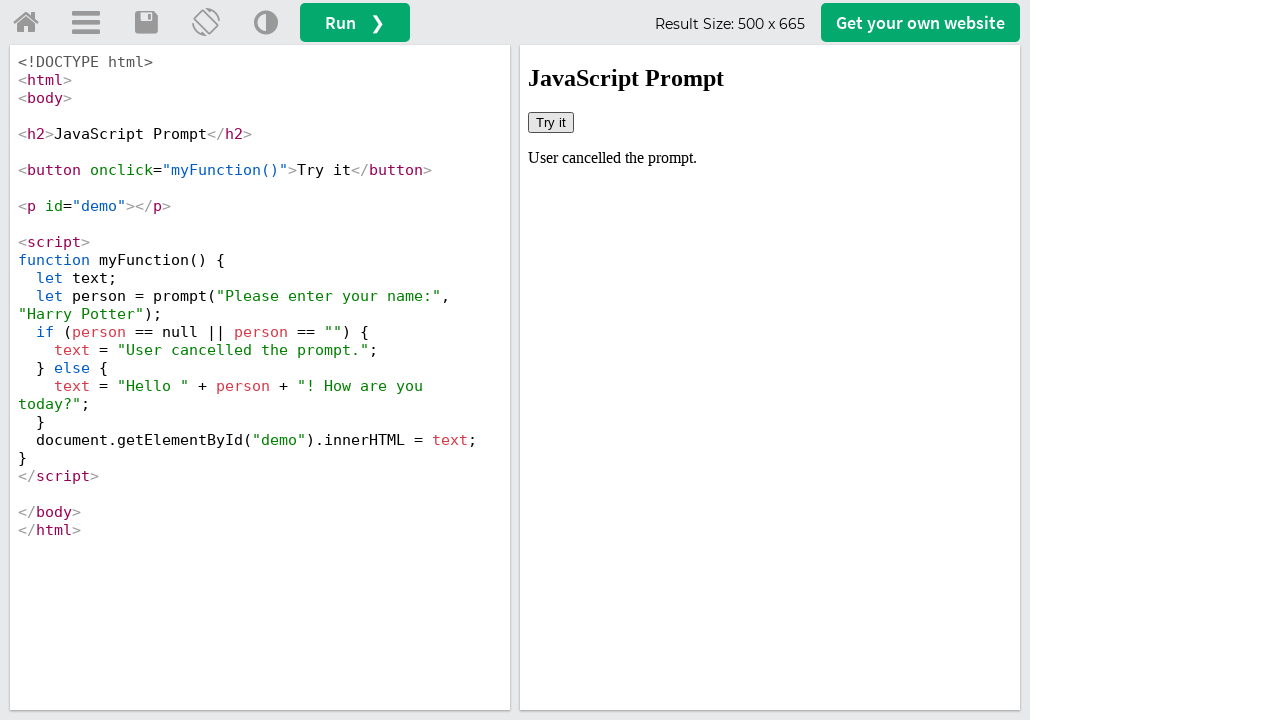

Set up prompt dialog handler
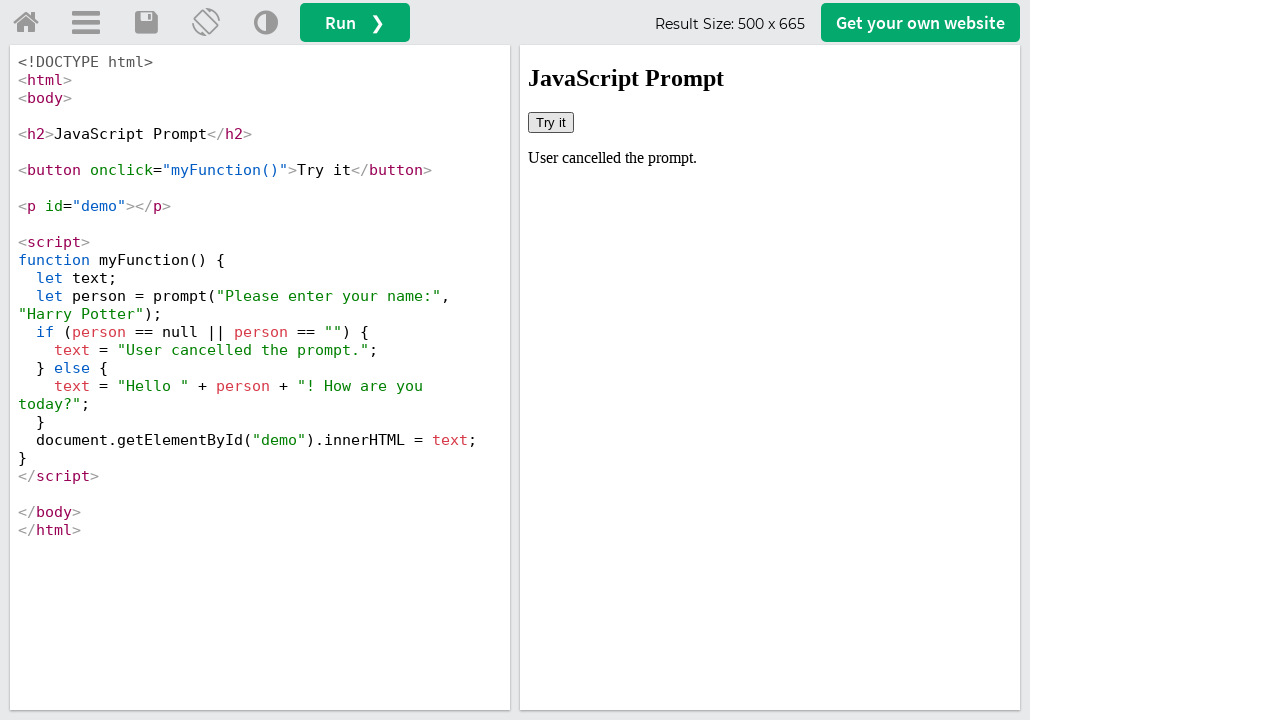

Clicked button again to trigger prompt with handler active at (551, 122) on #iframeResult >> internal:control=enter-frame >> body button
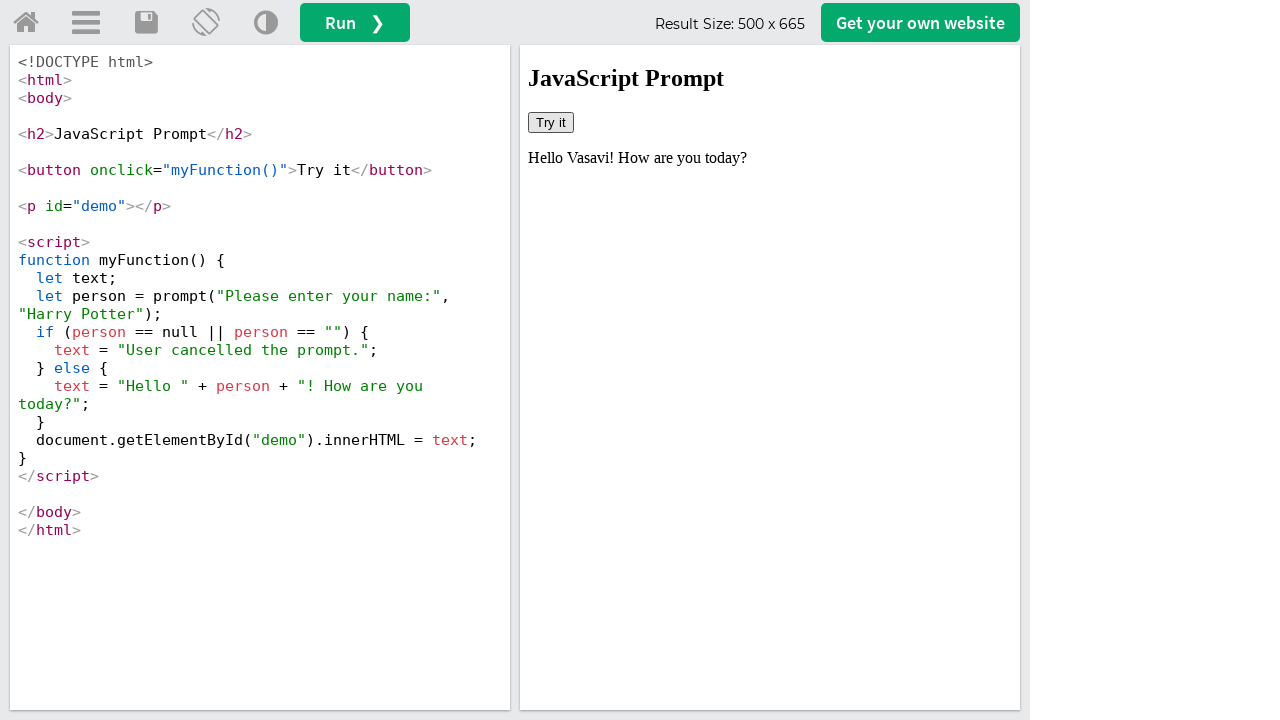

Waited for prompt dialog to be handled
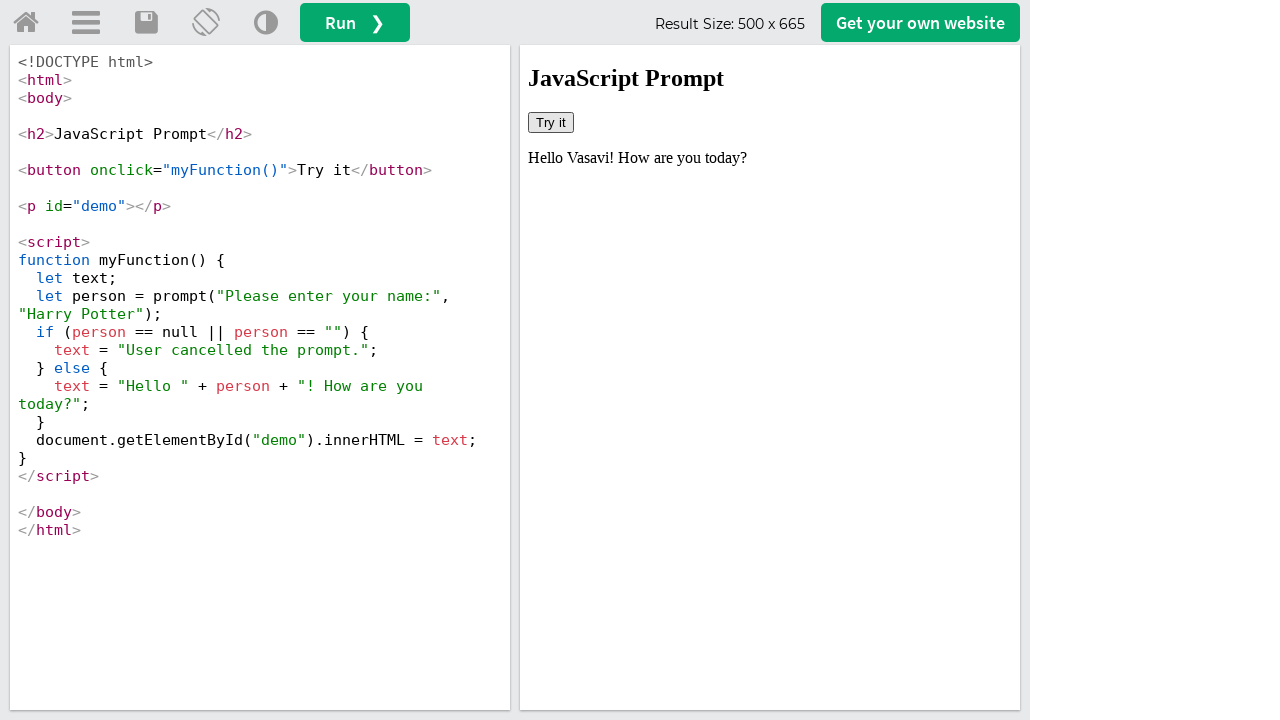

Removed prompt dialog handler
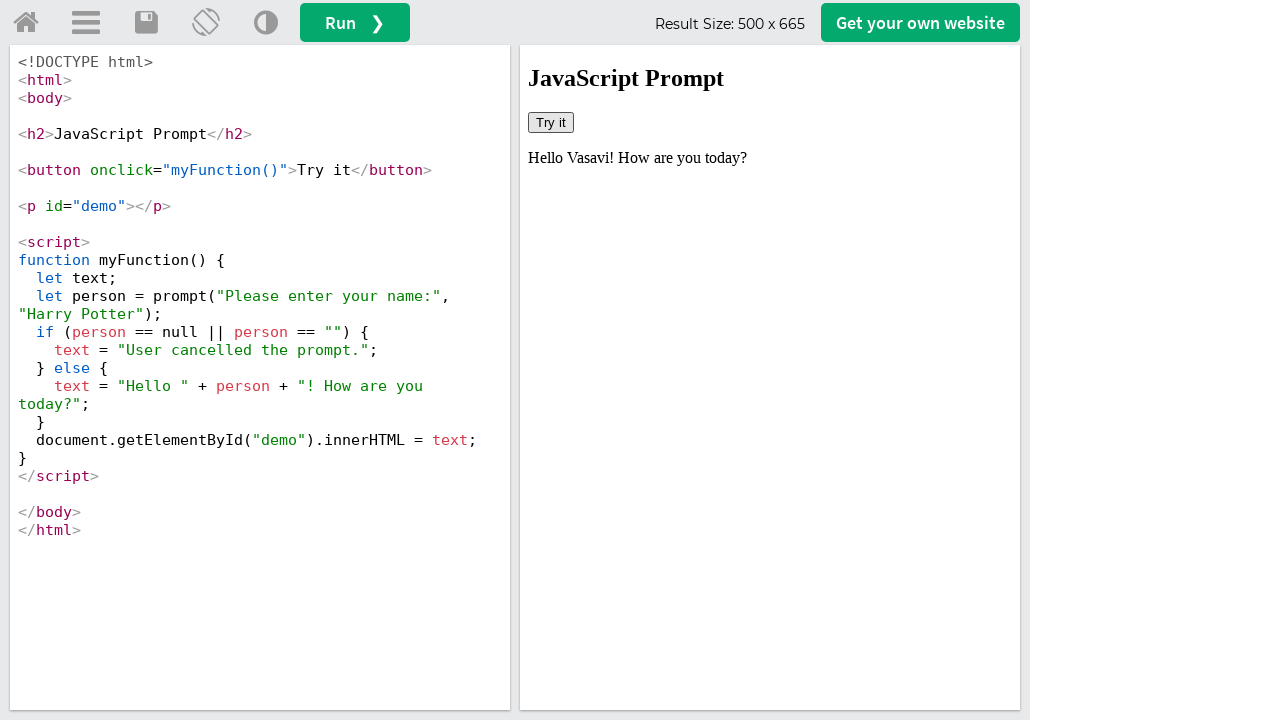

Set up alert dialog handler for second alert
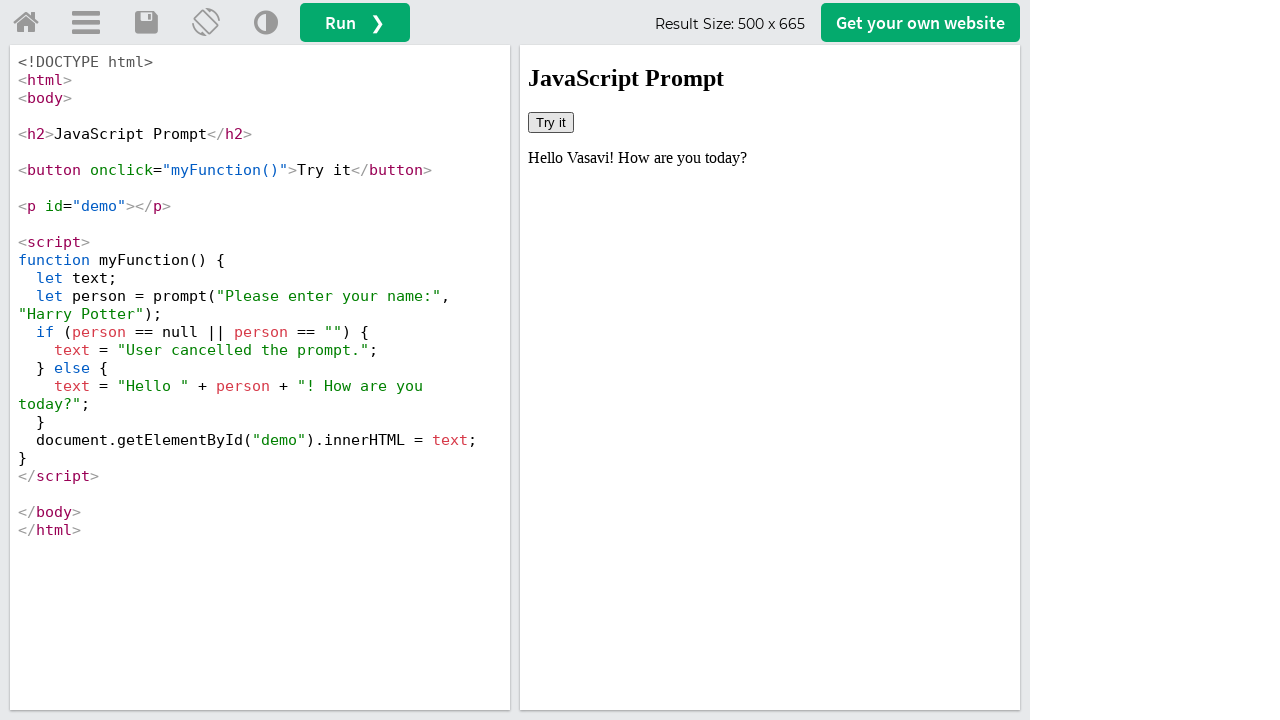

Waited for and accepted second alert
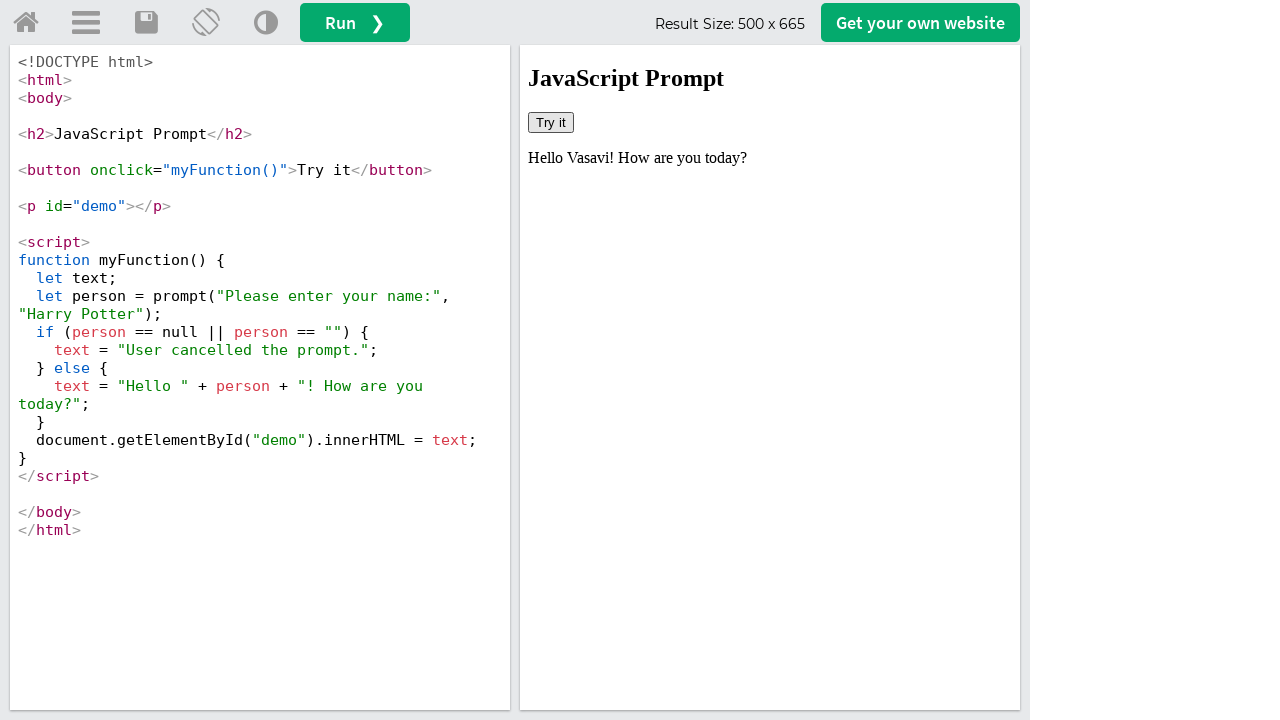

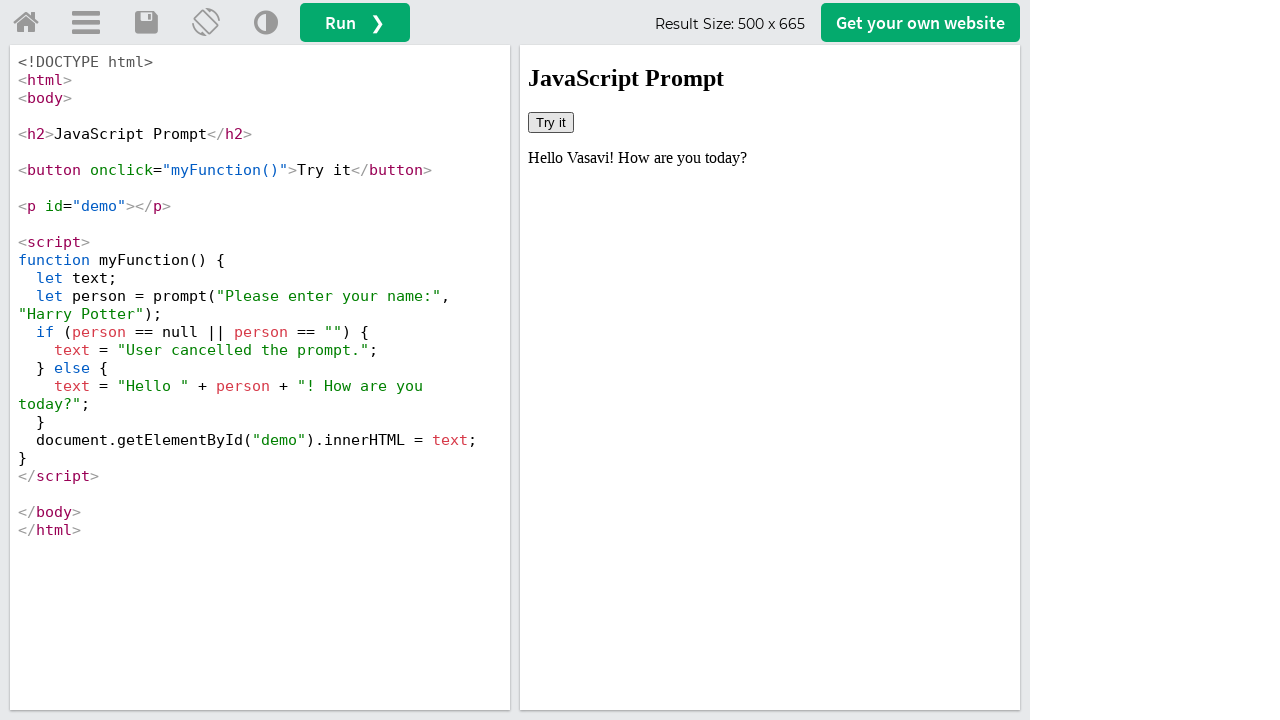